Tests opting out of A/B tests by forging an opt-out cookie on the target page, then refreshing to verify the page shows "No A/B Test" heading.

Starting URL: http://the-internet.herokuapp.com/abtest

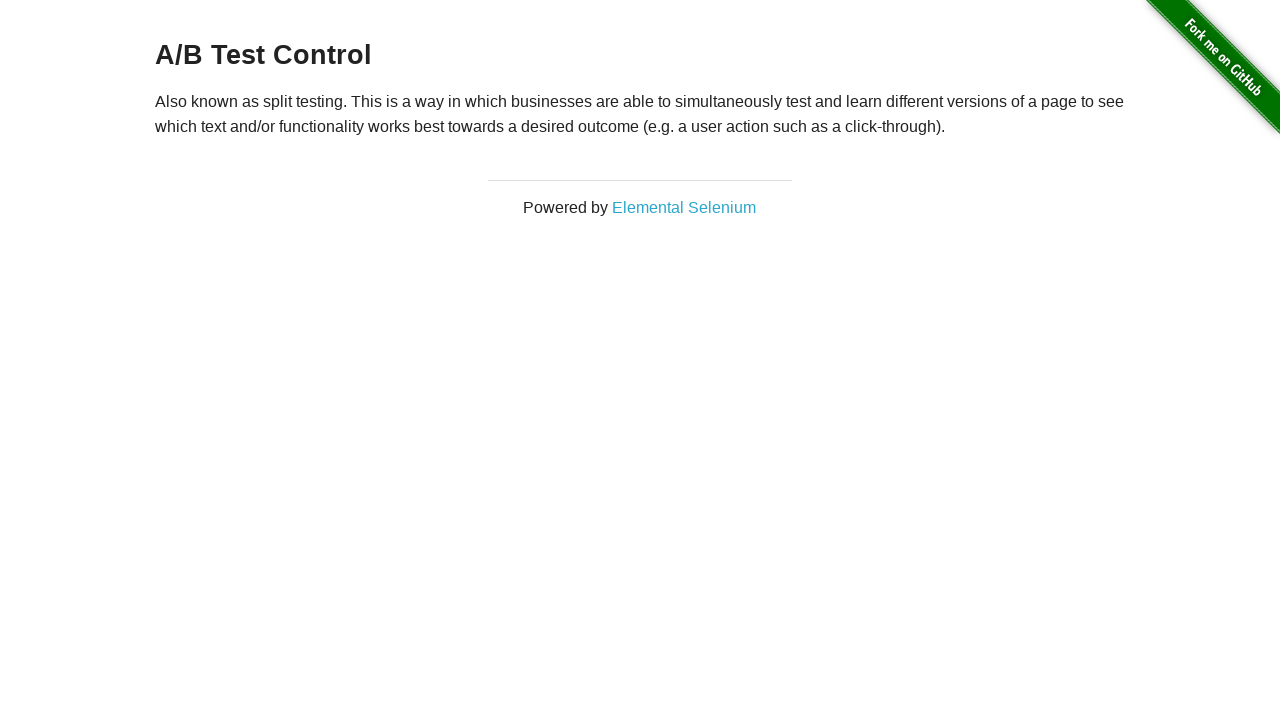

Located h3 heading element
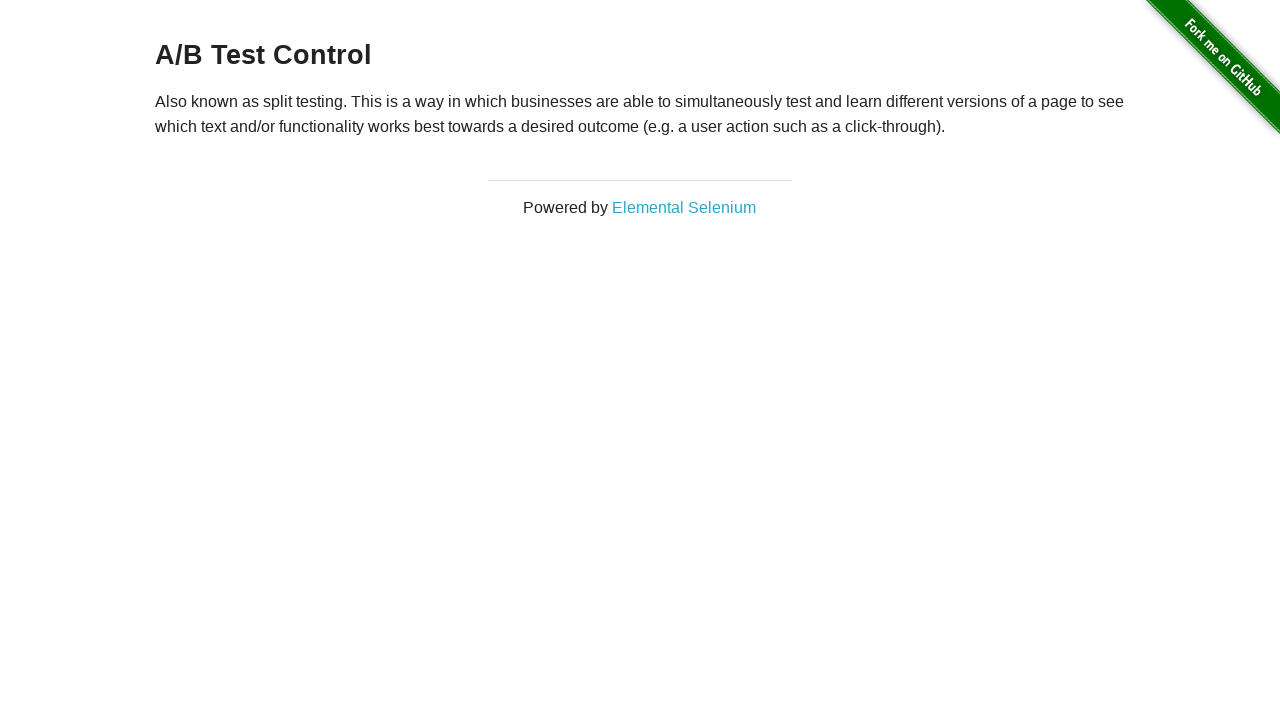

Retrieved heading text content
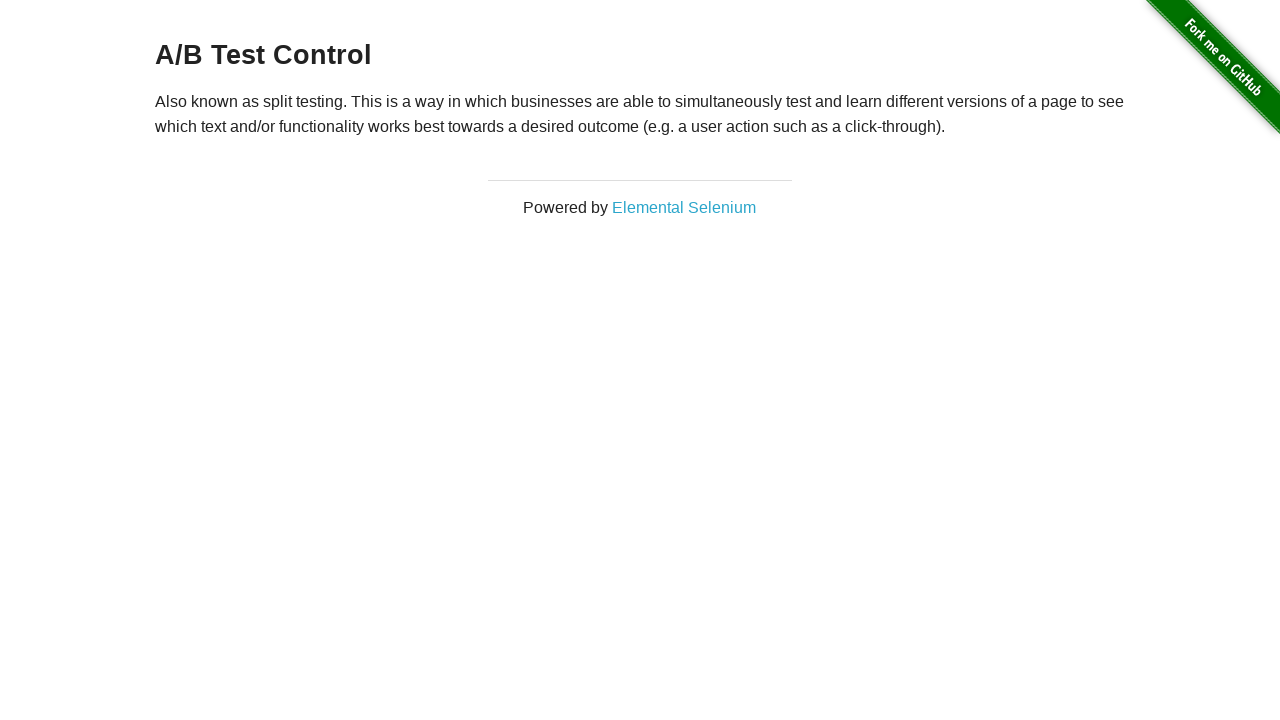

Verified initial A/B test group: heading shows 'A/B Test Variation 1' or 'A/B Test Control'
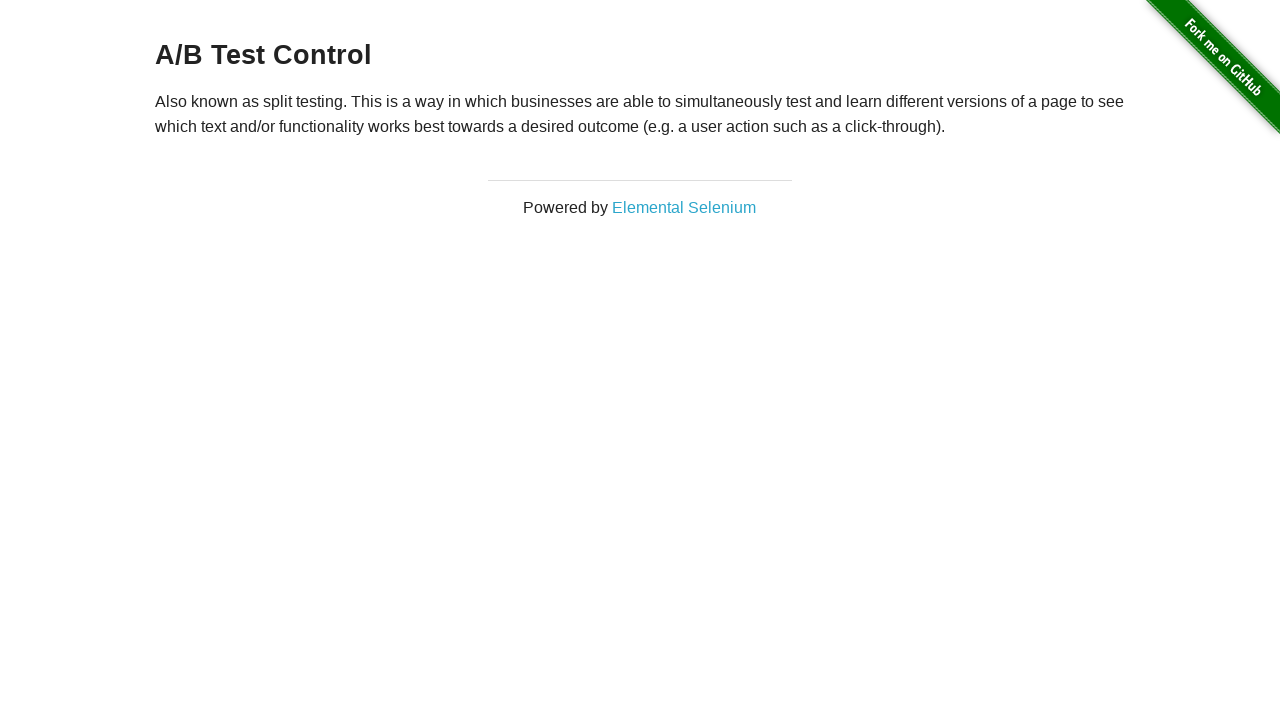

Added optimizelyOptOut cookie with value 'true'
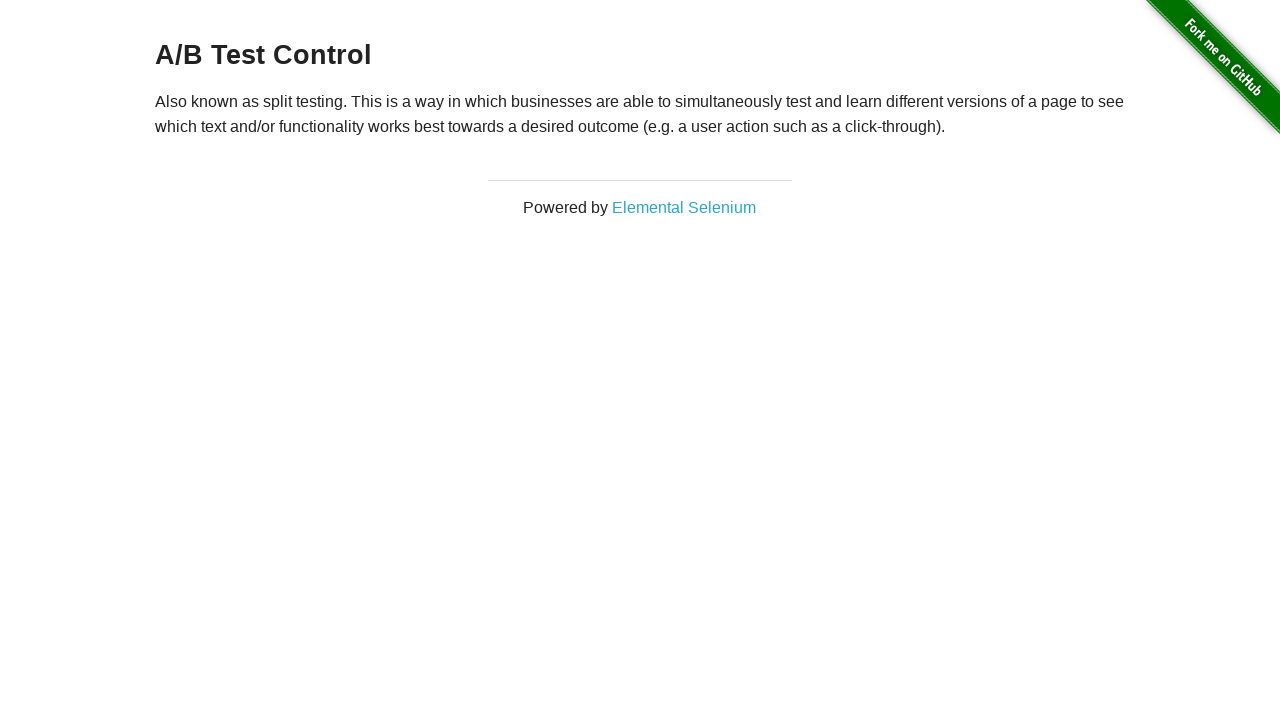

Reloaded the page after adding opt-out cookie
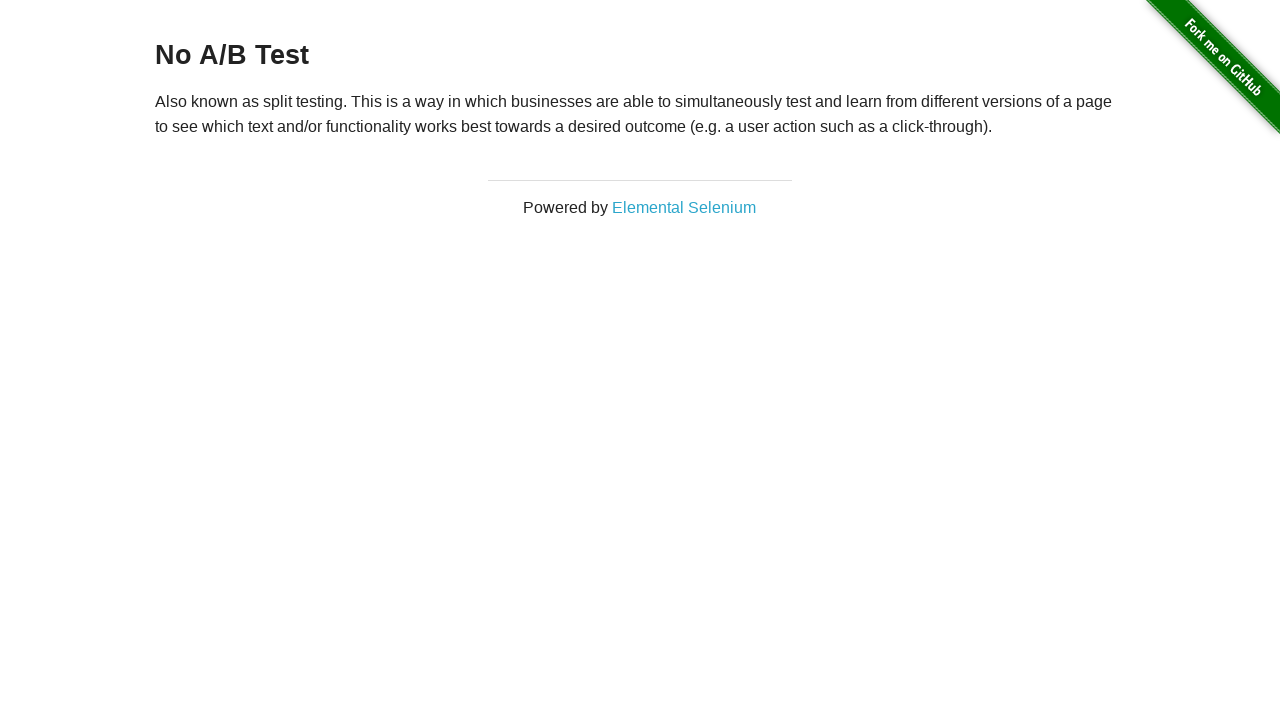

Retrieved h3 heading text after page reload
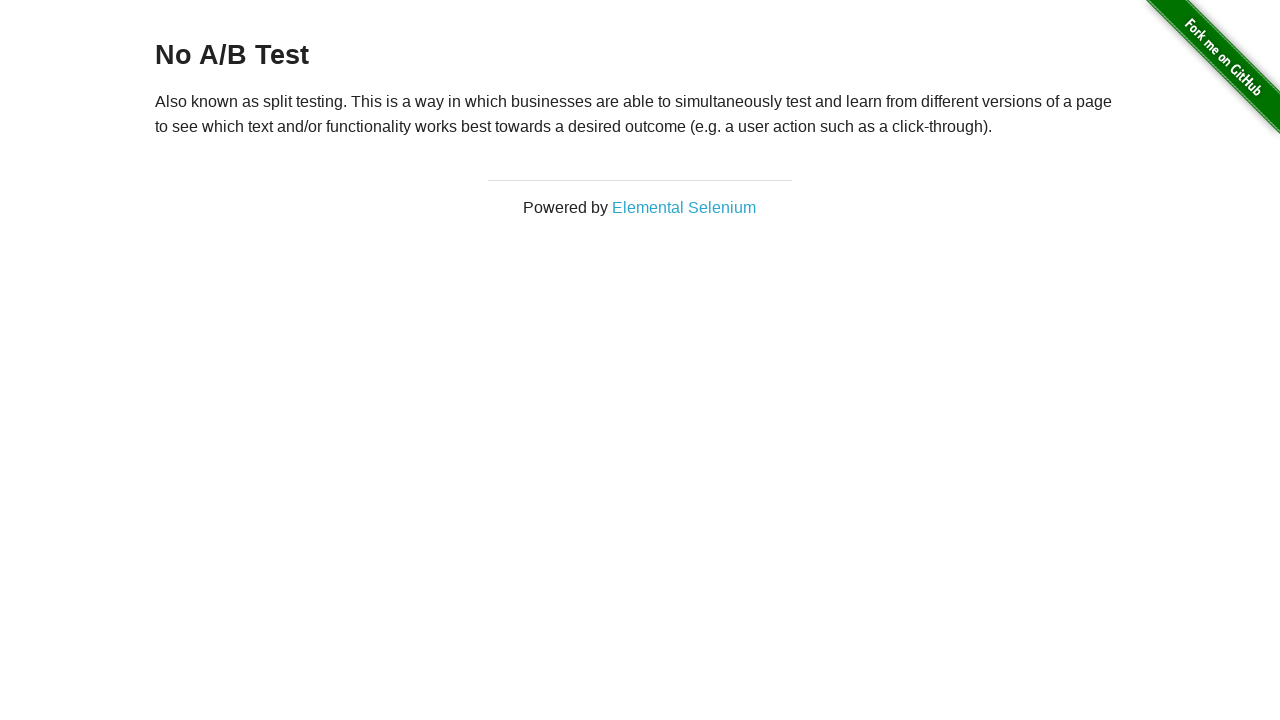

Verified opt-out successful: heading shows 'No A/B Test'
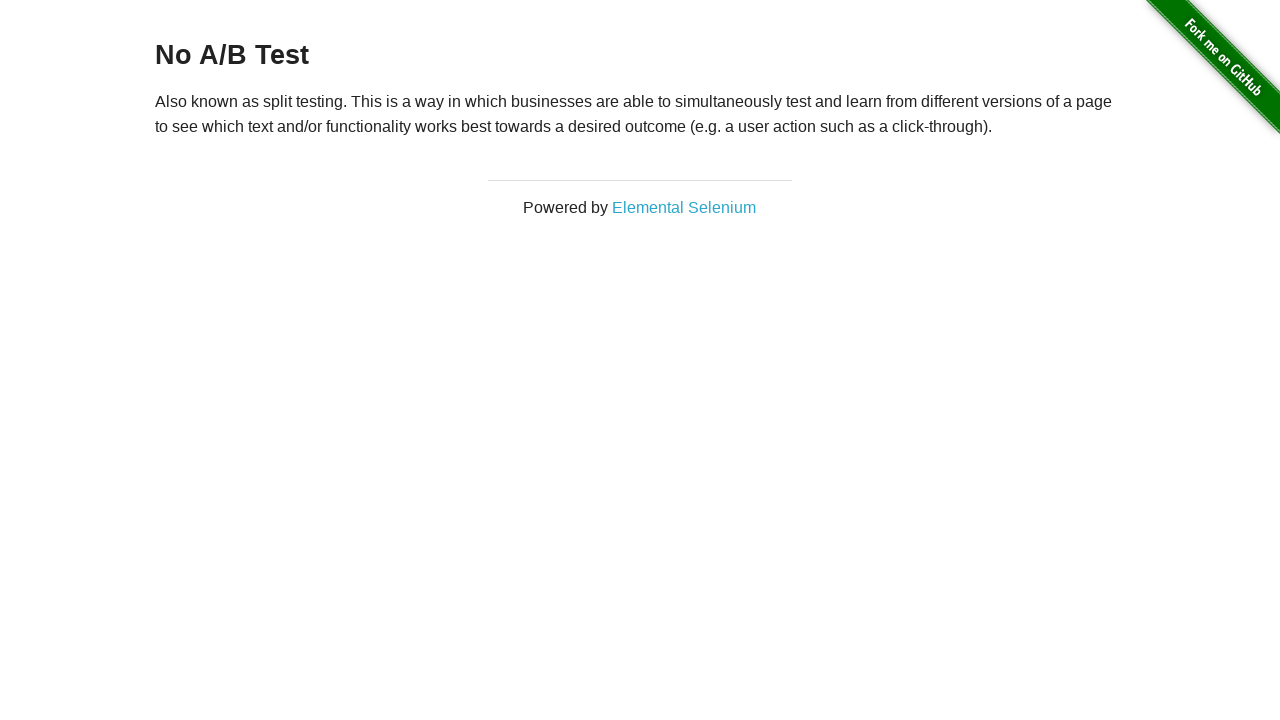

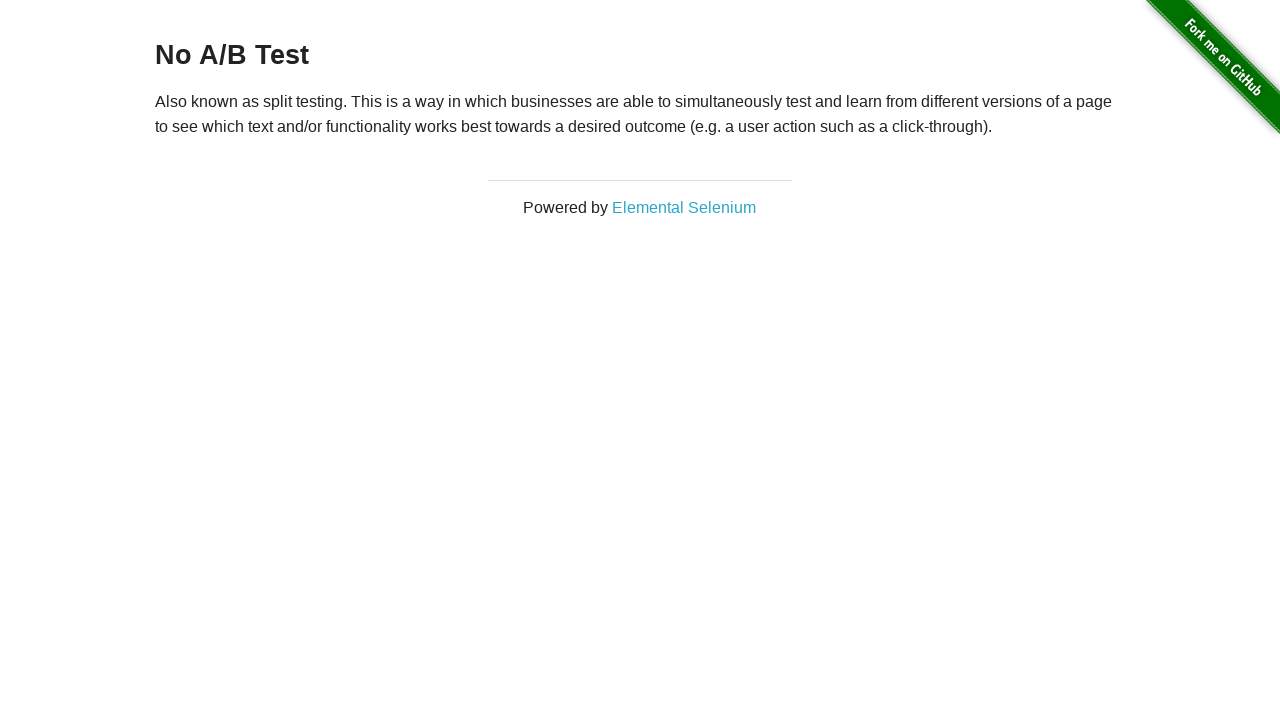